Tests customer navigation through product categories by navigating to Laptops category, selecting Sony vaio i5 product, and clicking Add to cart button which triggers an alert confirmation.

Starting URL: https://www.demoblaze.com/index.html

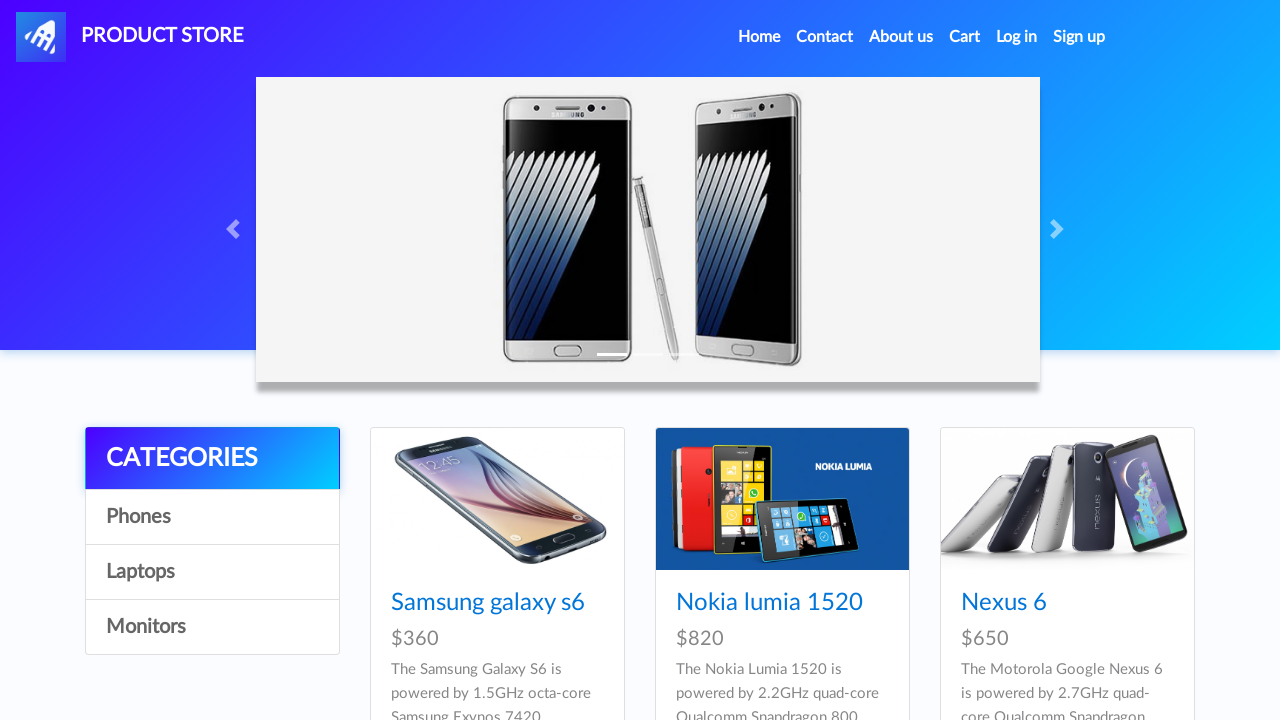

Clicked on Laptops category link at (212, 572) on a:has-text('Laptops')
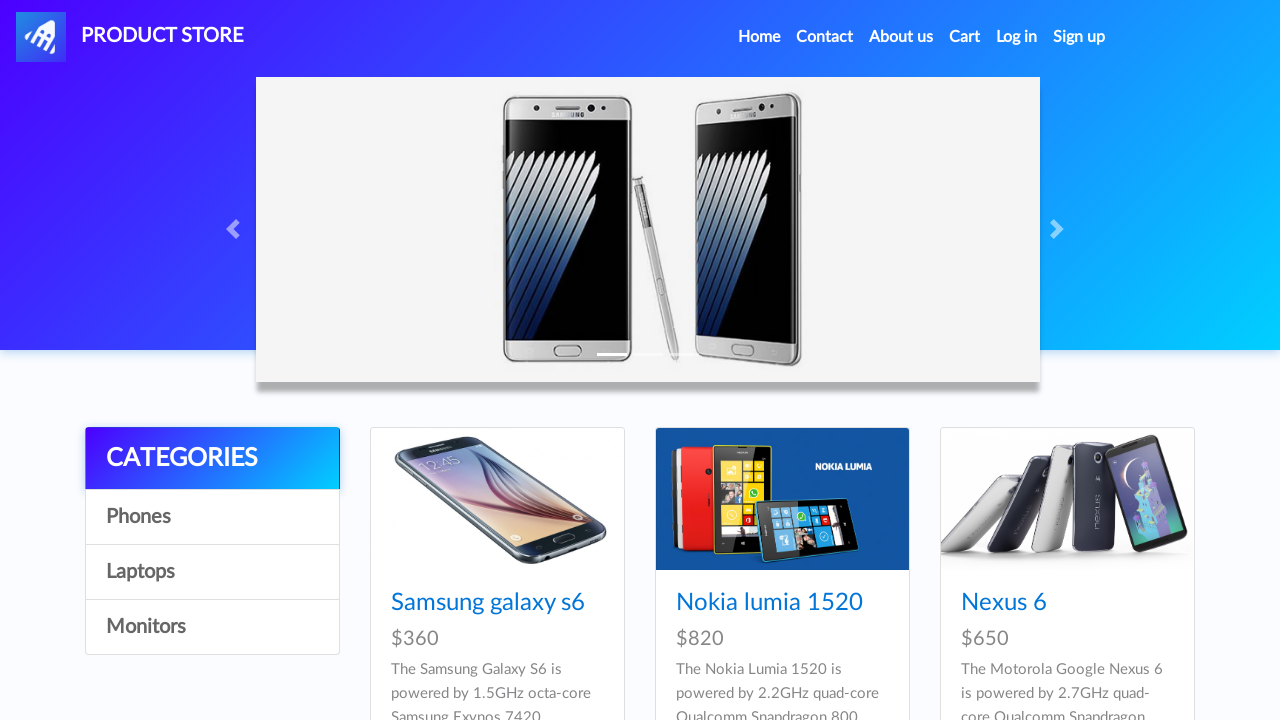

Waited for Laptops category to load
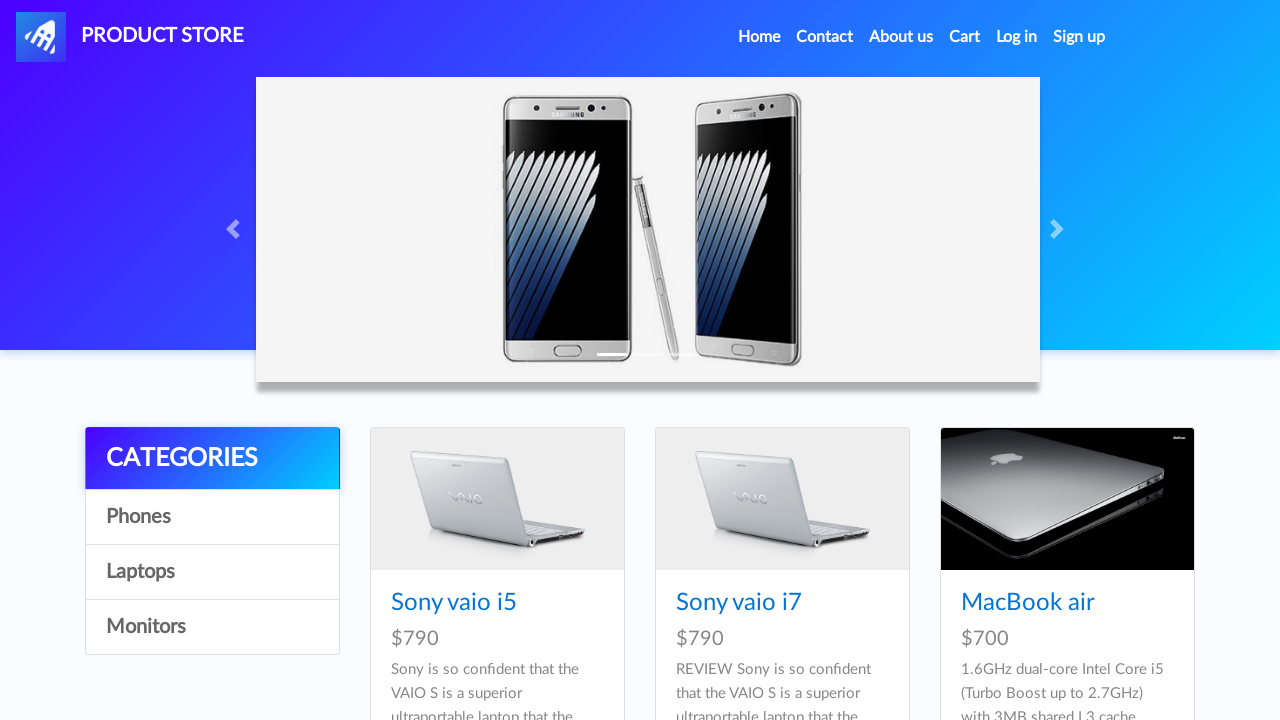

Clicked on Sony vaio i5 product at (454, 603) on a:has-text('Sony vaio i5')
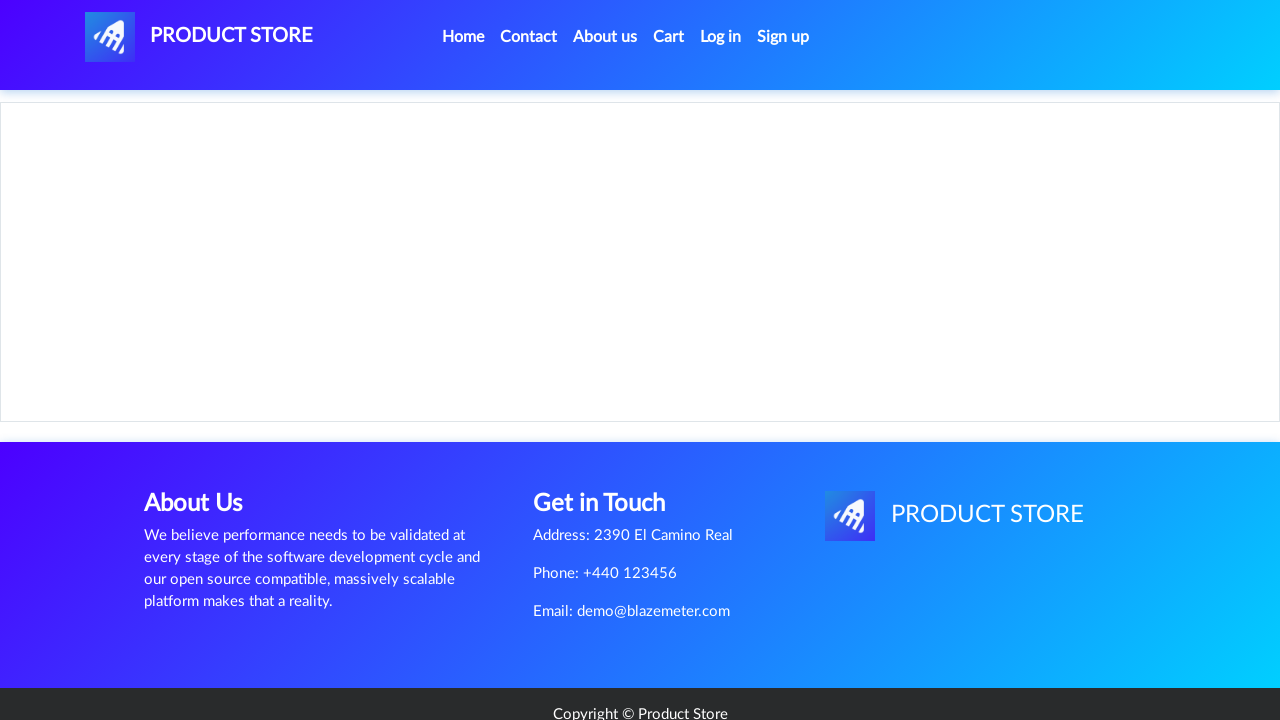

Add to cart button loaded on product page
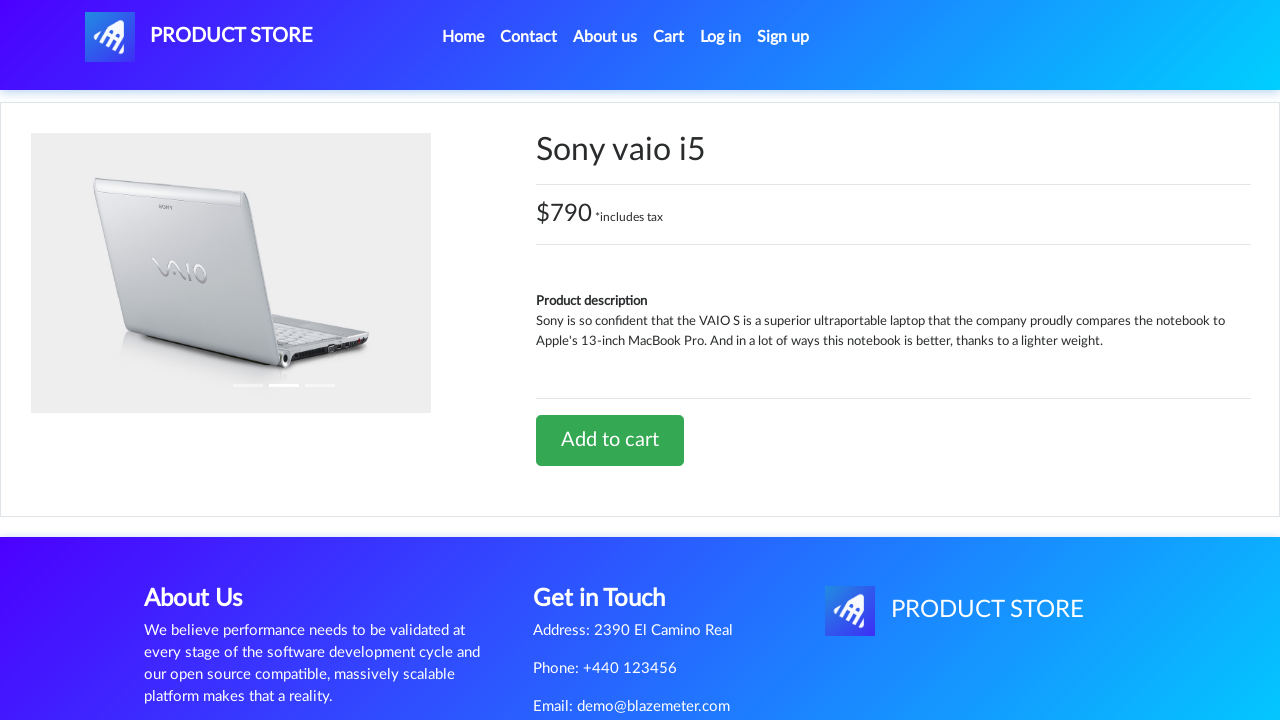

Clicked Add to cart button at (610, 440) on a:has-text('Add to cart')
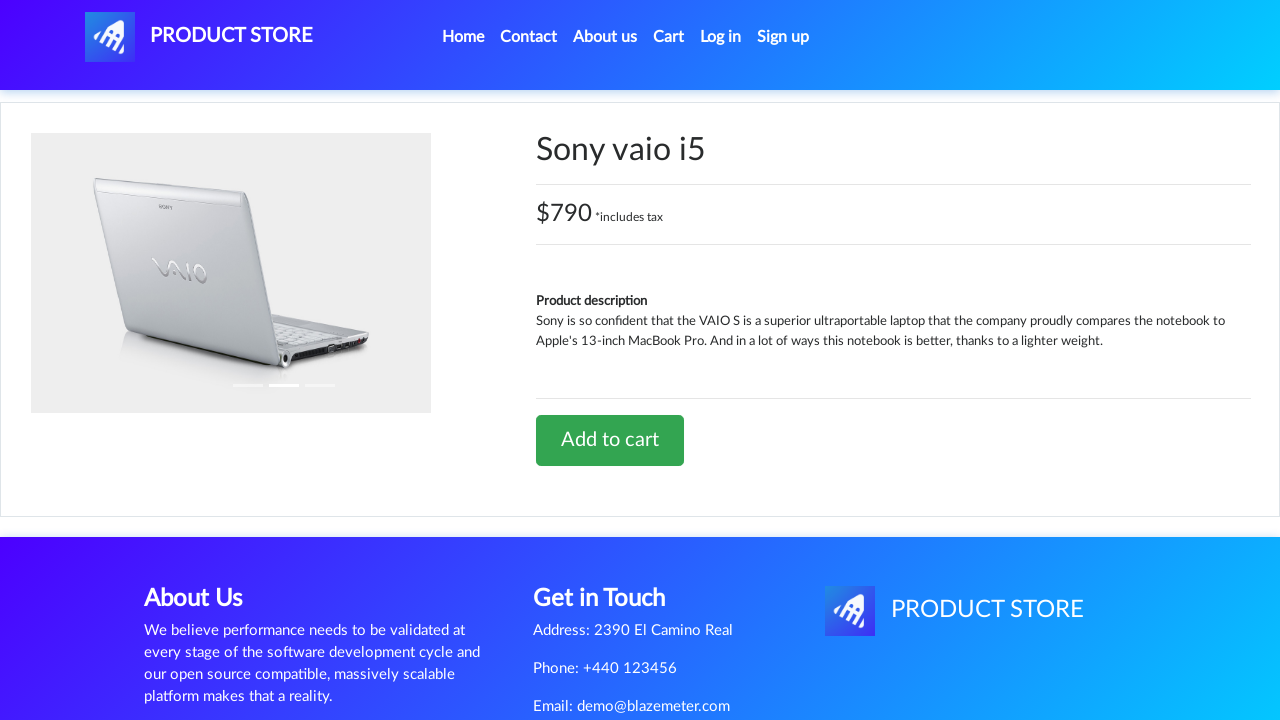

Set up dialog handler to accept alerts
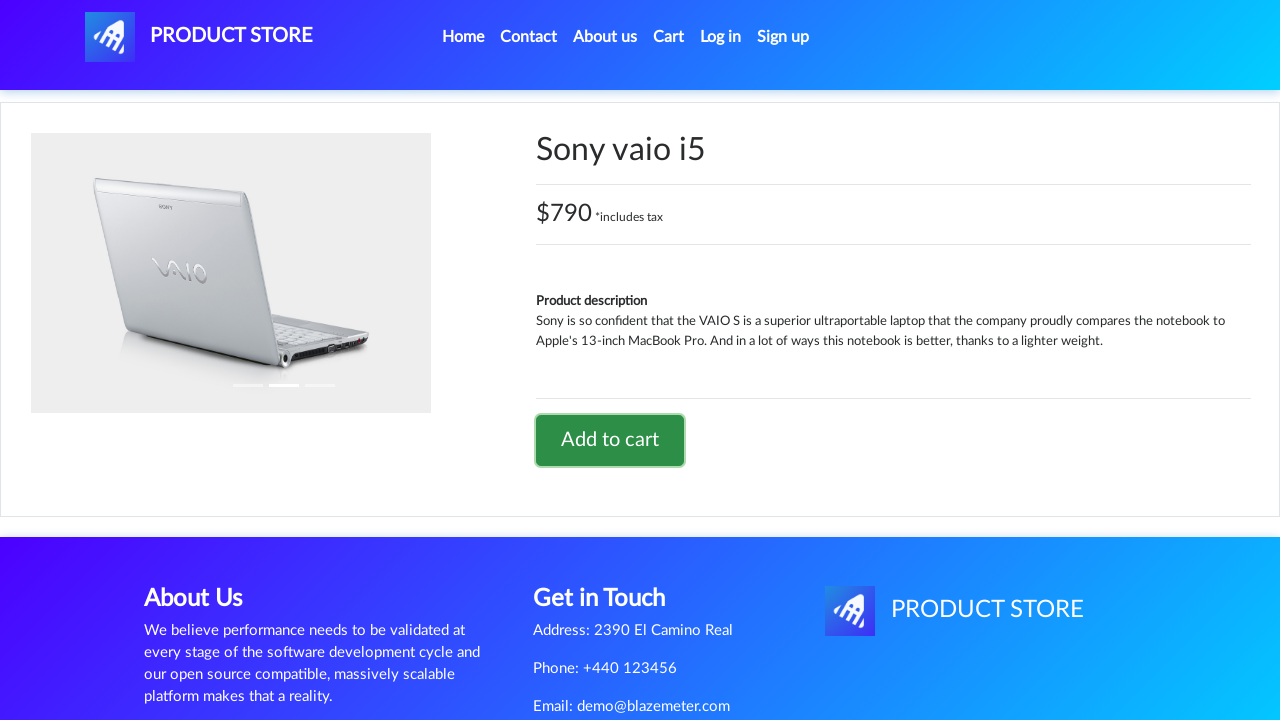

Waited for alert confirmation popup to be processed
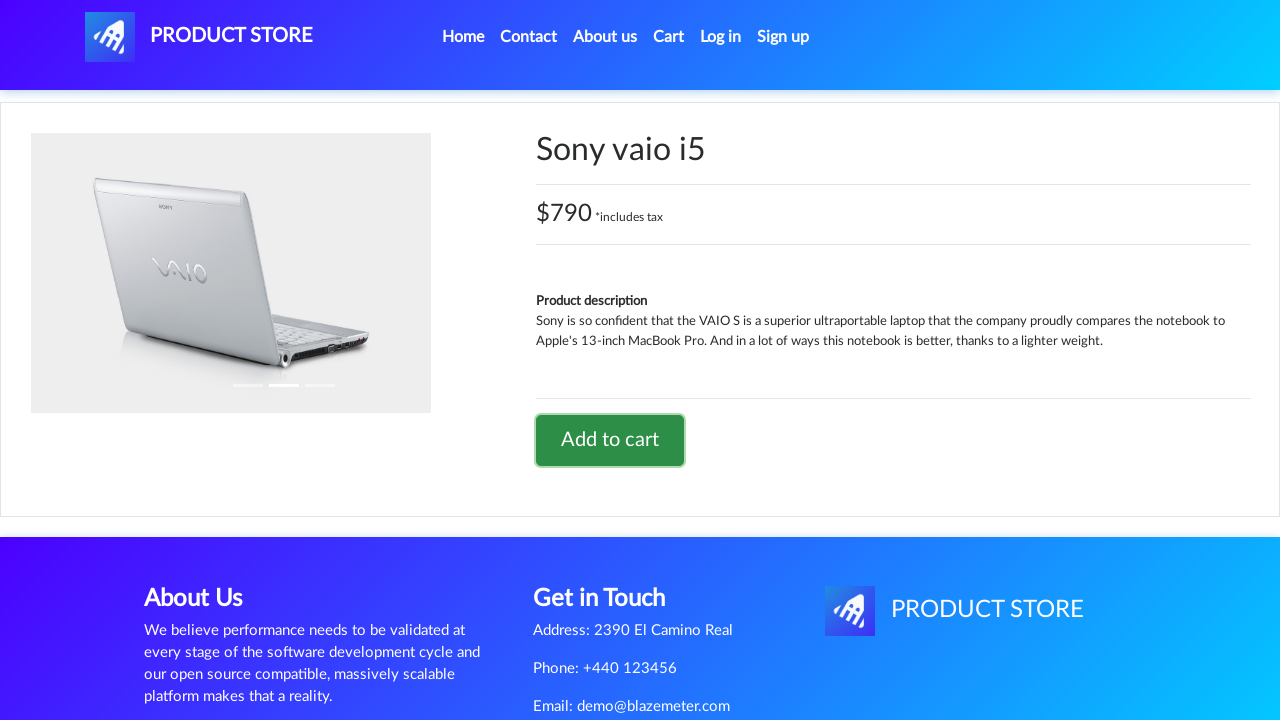

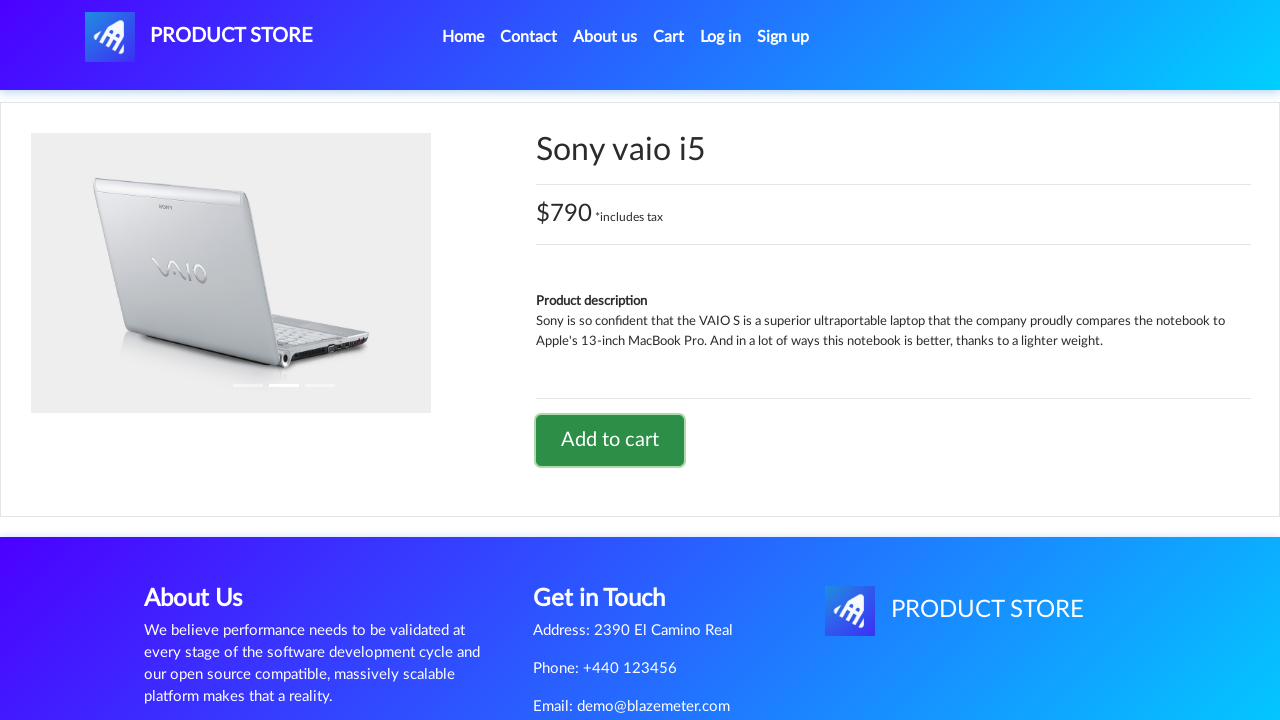